Tests login with both username and password fields empty, verifying the "Username is required" error message

Starting URL: https://www.saucedemo.com

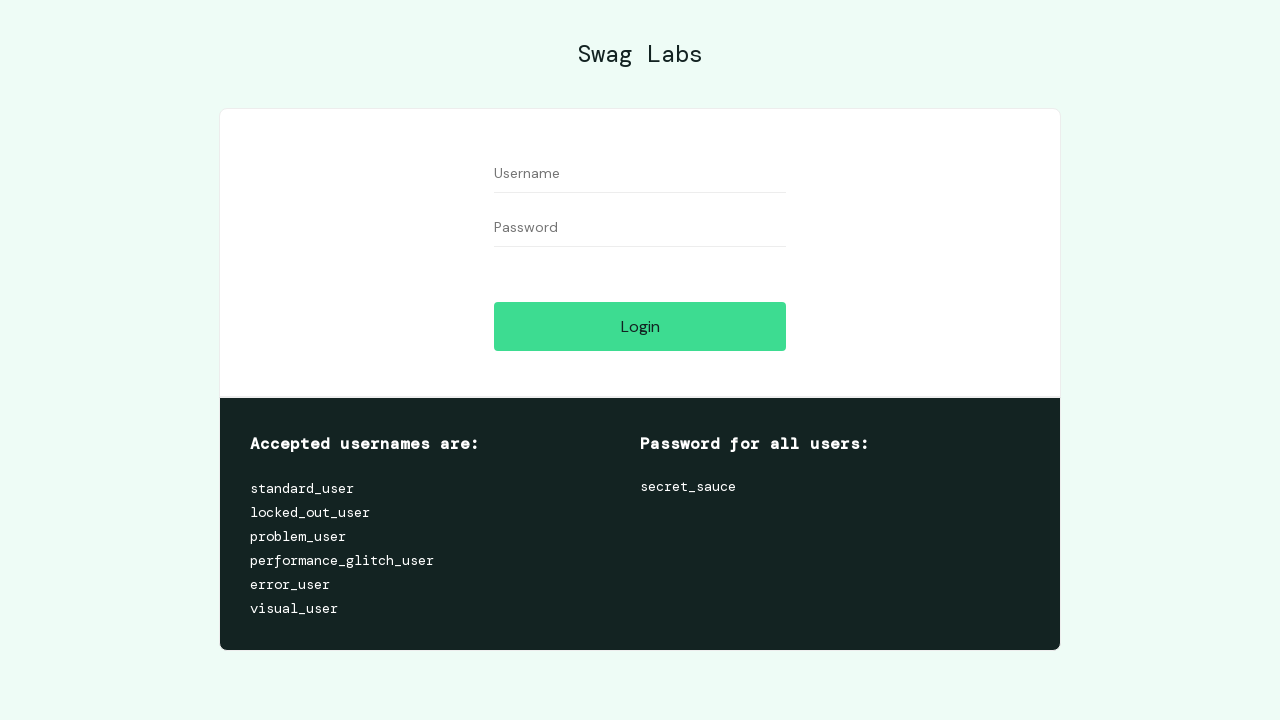

Clicked login button with both username and password fields empty at (640, 326) on #login-button
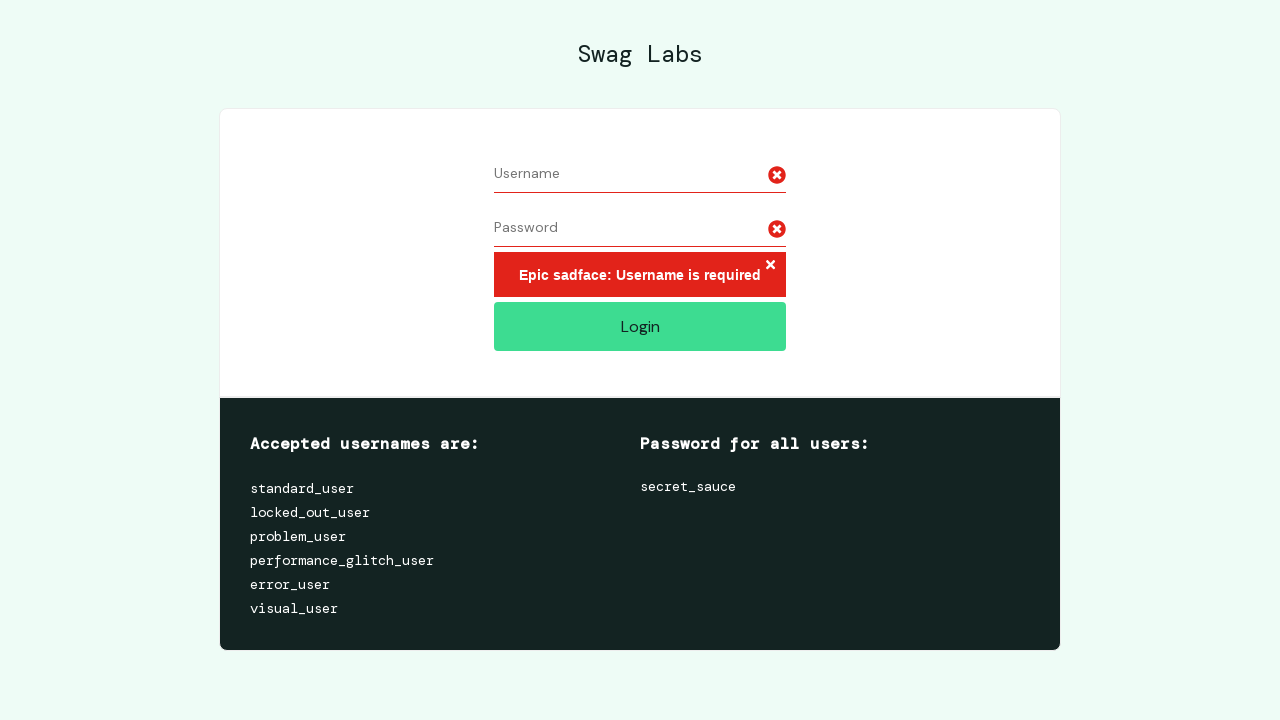

Error message appeared - 'Username is required'
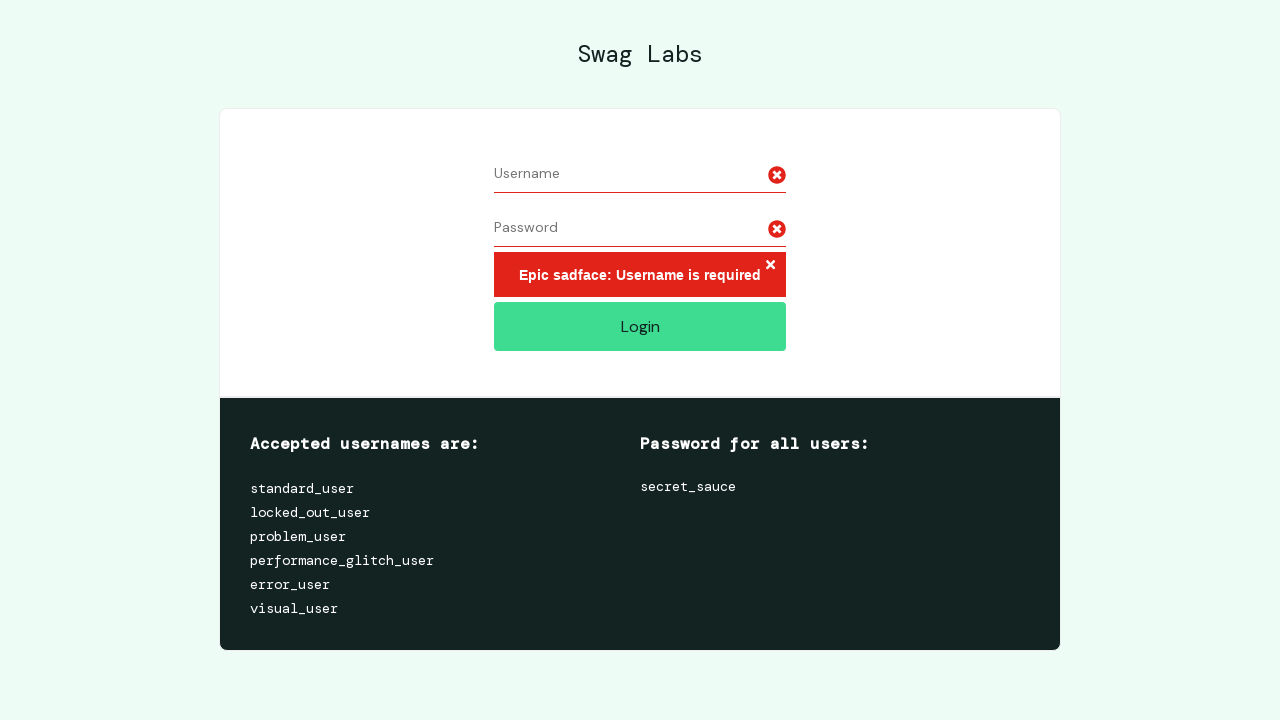

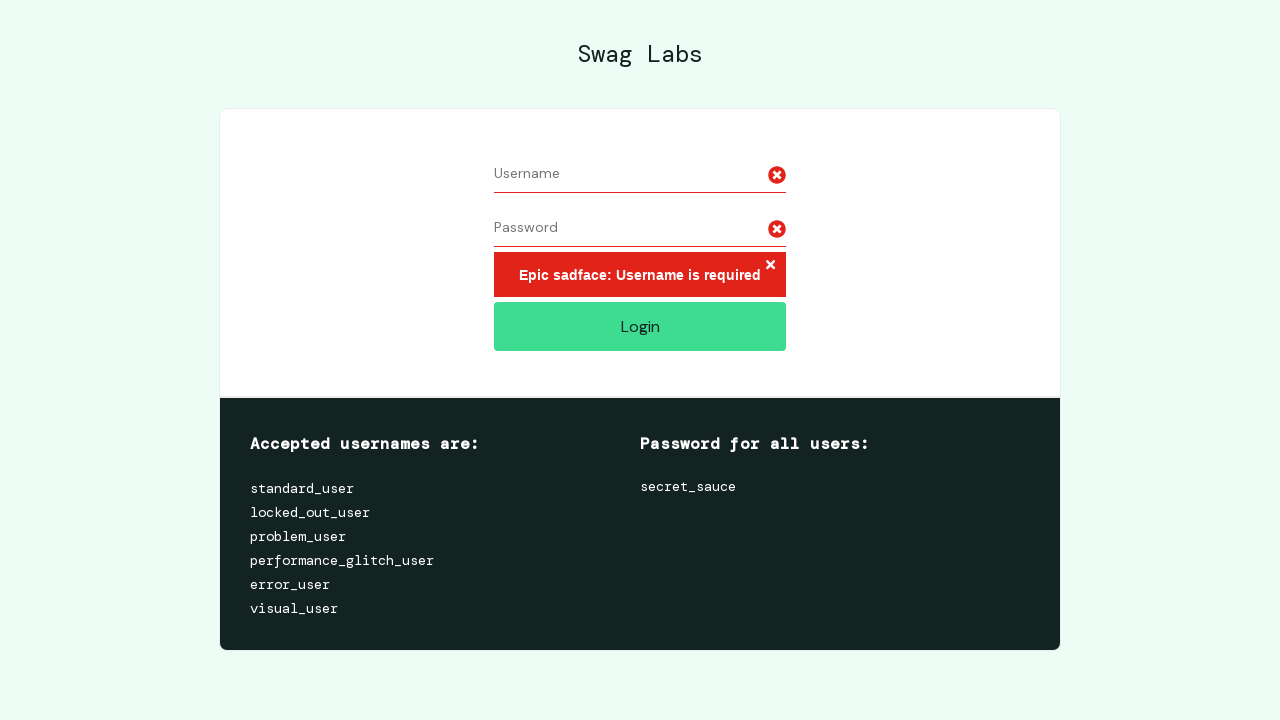